Tests alert handling functionality by clicking a button that triggers an alert and then accepting it

Starting URL: https://demoqa.com/alerts

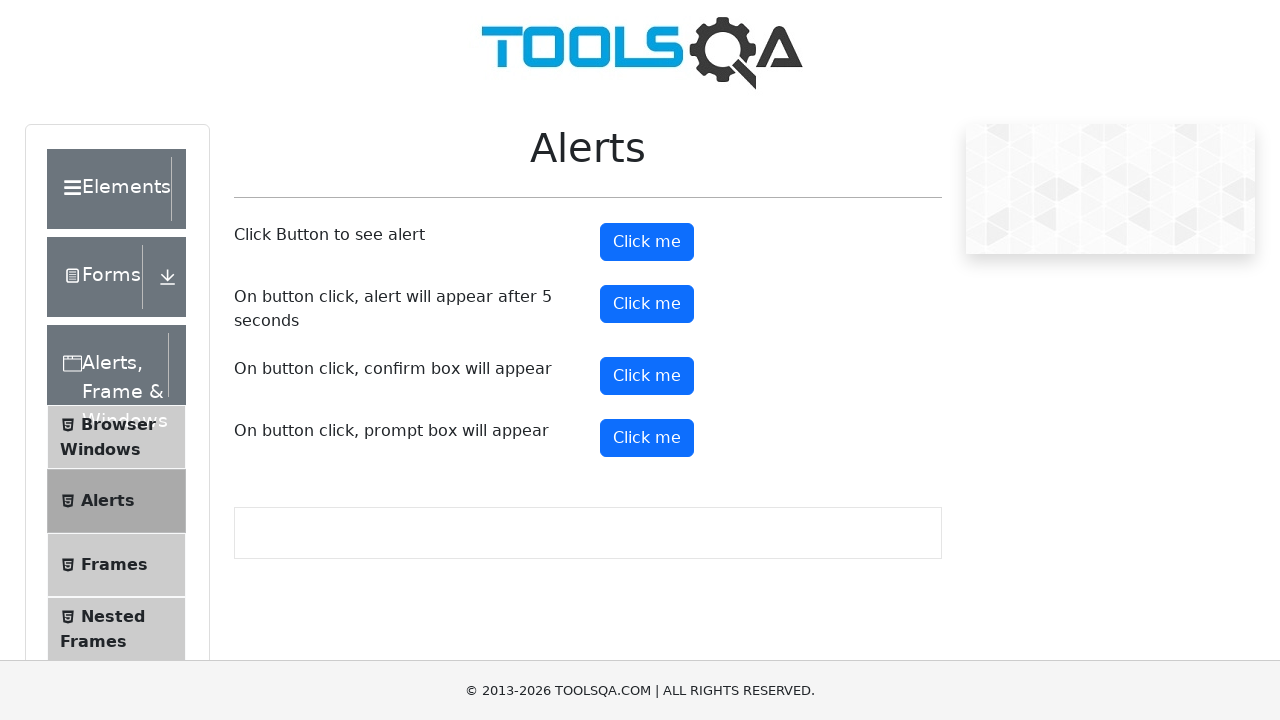

Clicked alert button to trigger alert dialog at (647, 242) on #alertButton
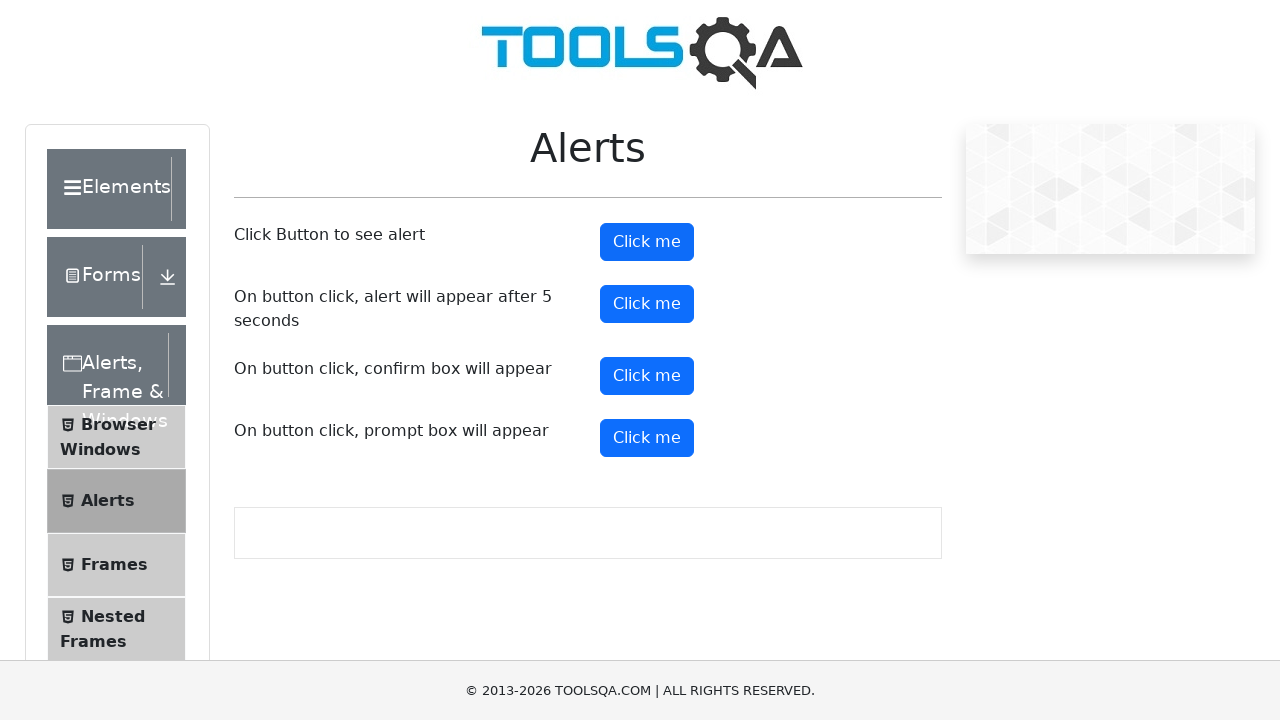

Set up dialog handler to accept alerts
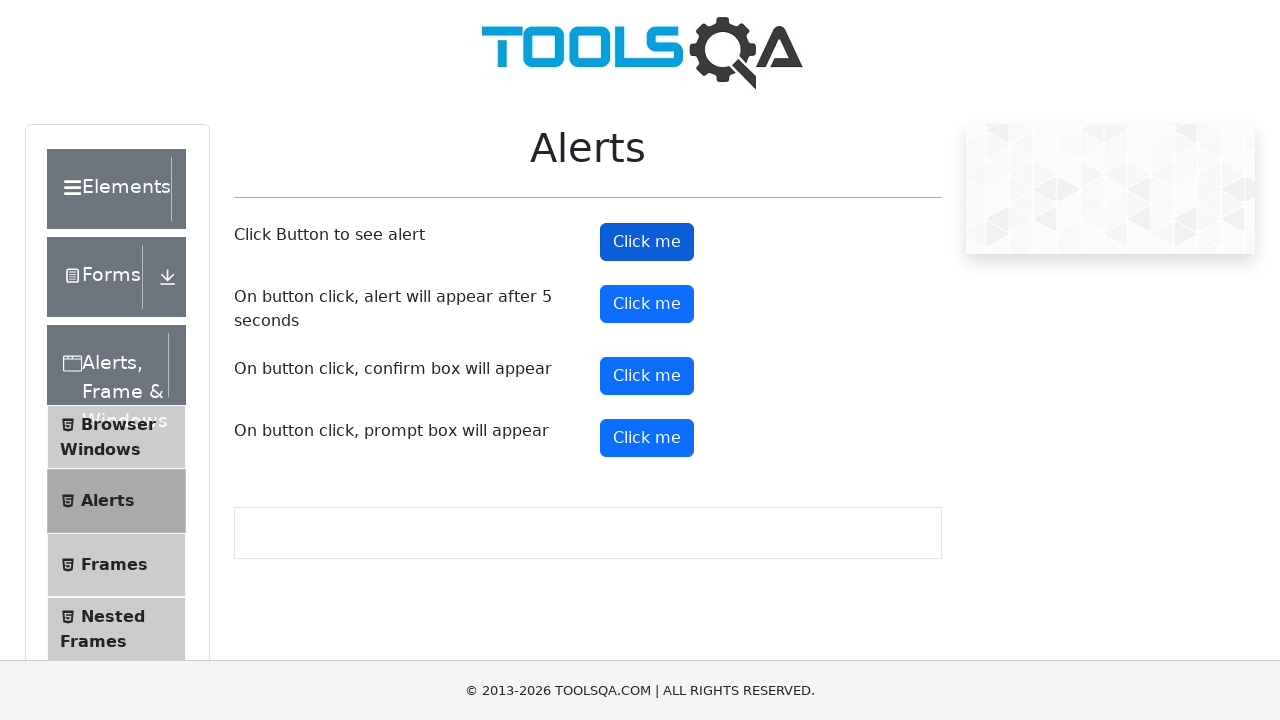

Evaluated JavaScript to click alert button and triggered alert dialog
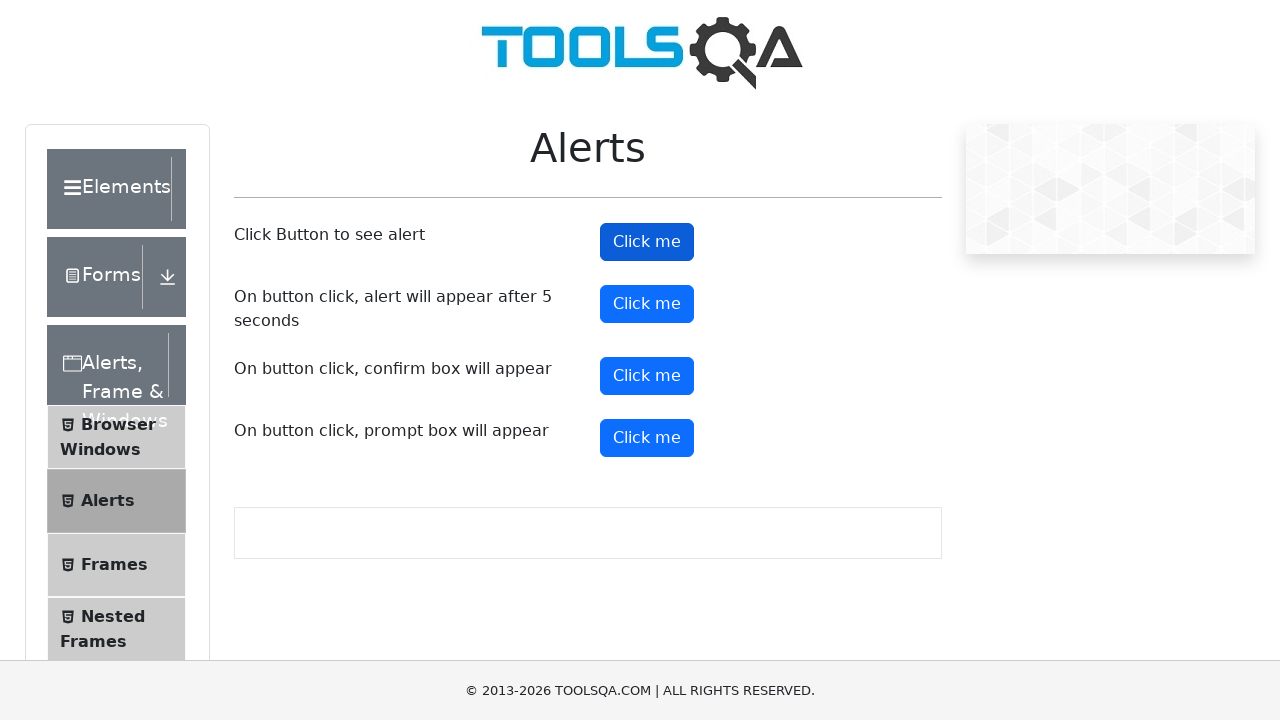

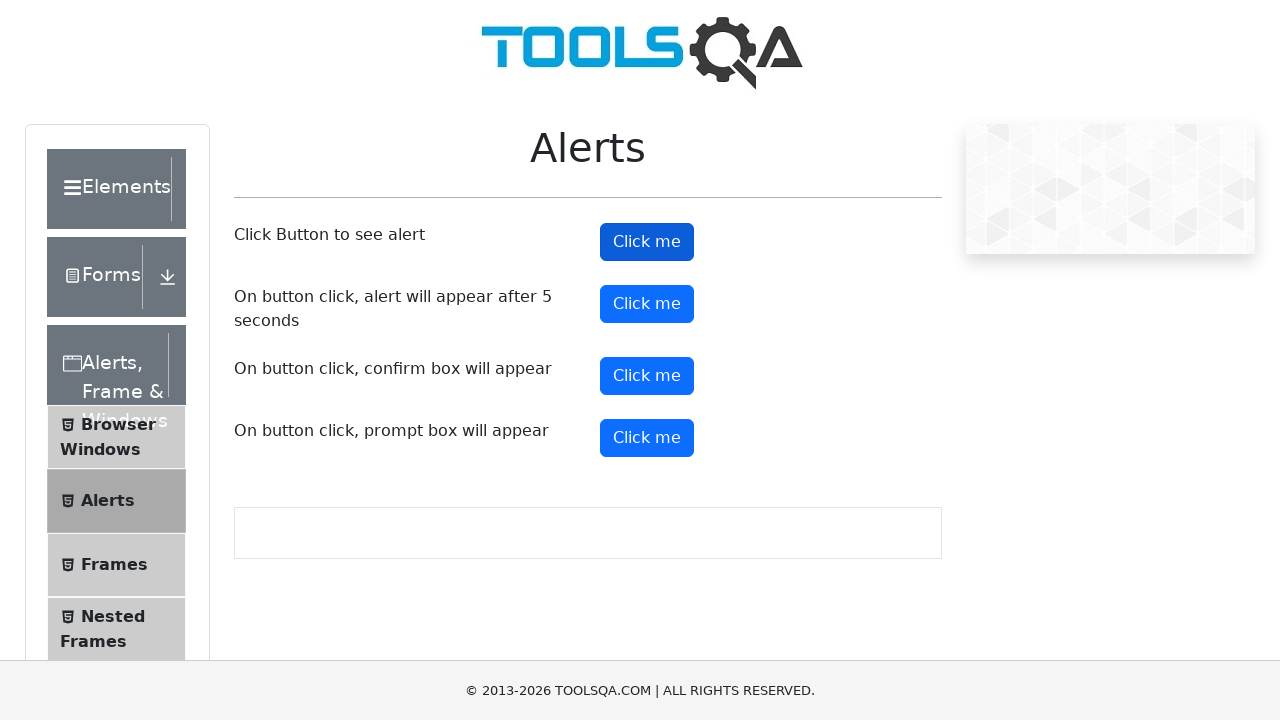